Navigates to actitime.com and verifies footer menu links are present

Starting URL: https://www.actitime.com/

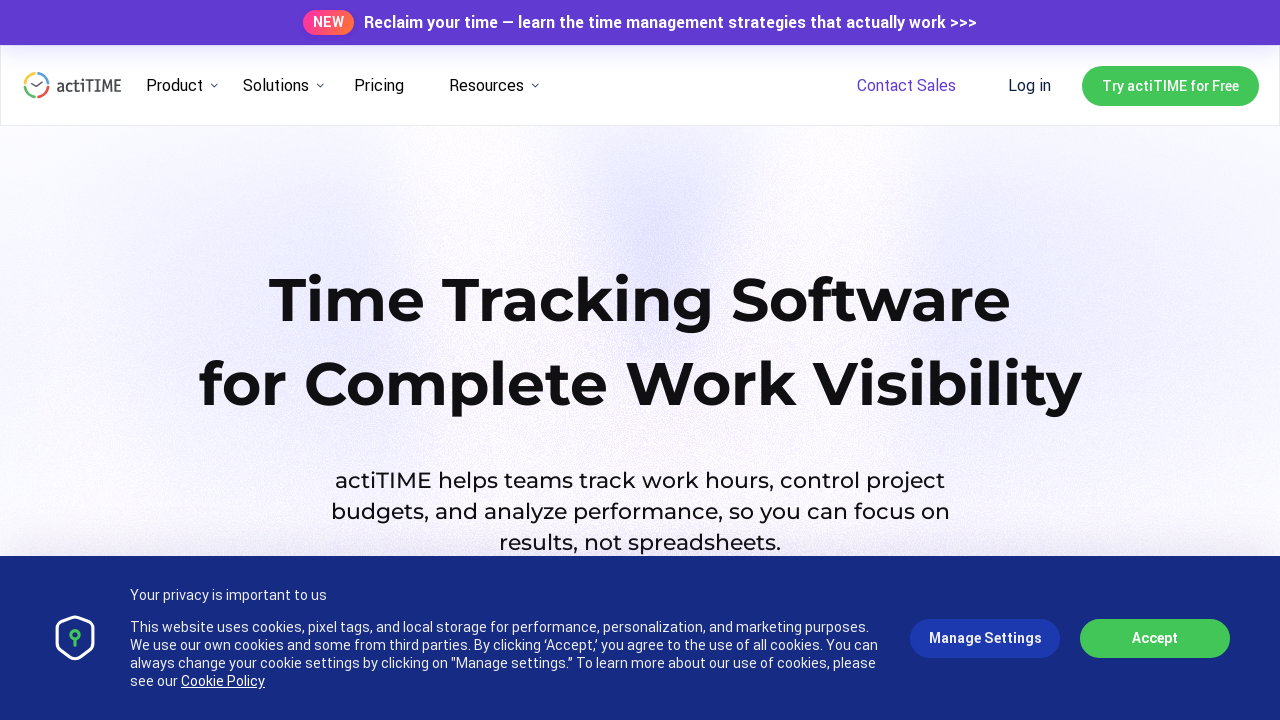

Navigated to actitime.com
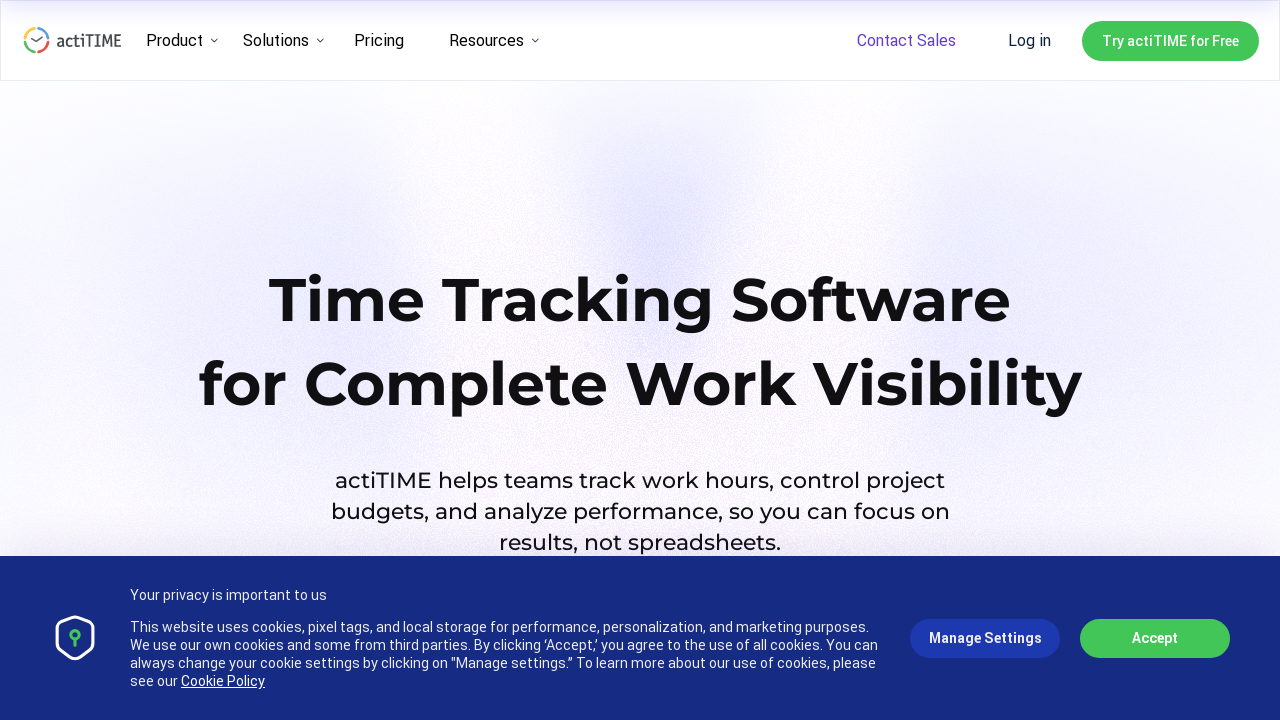

Footer menu links selector loaded
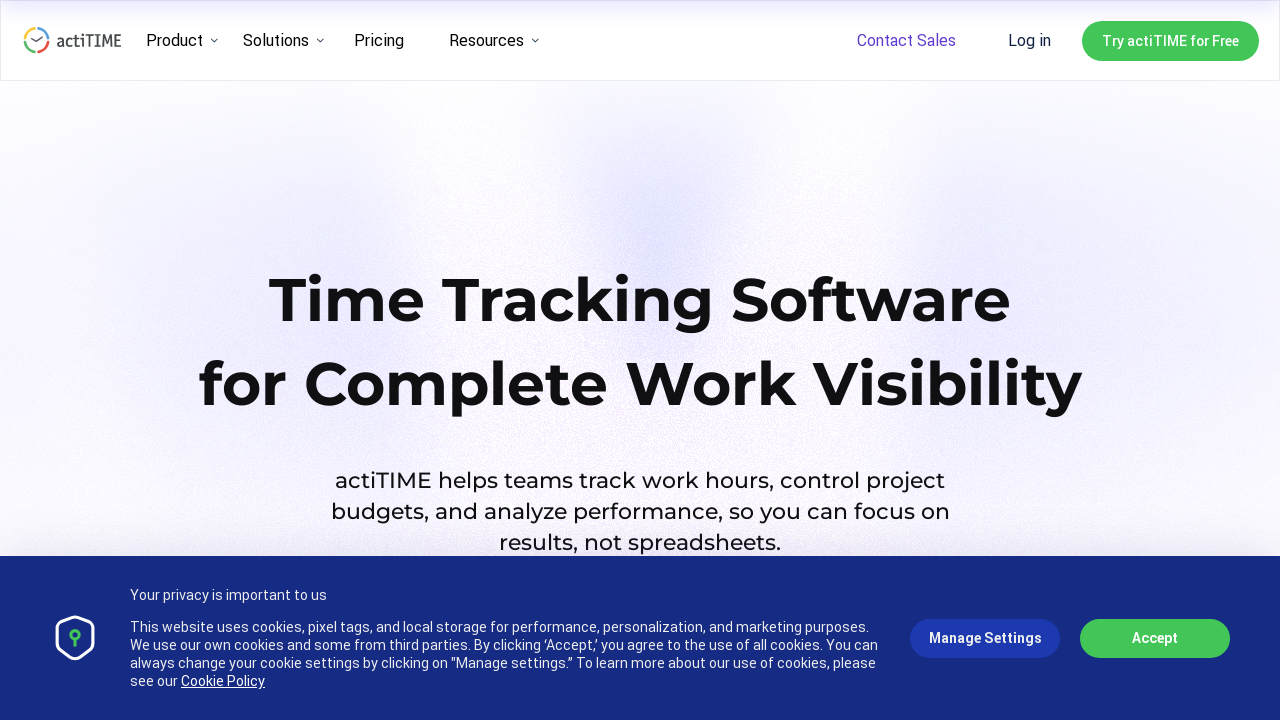

Collected all footer menu links
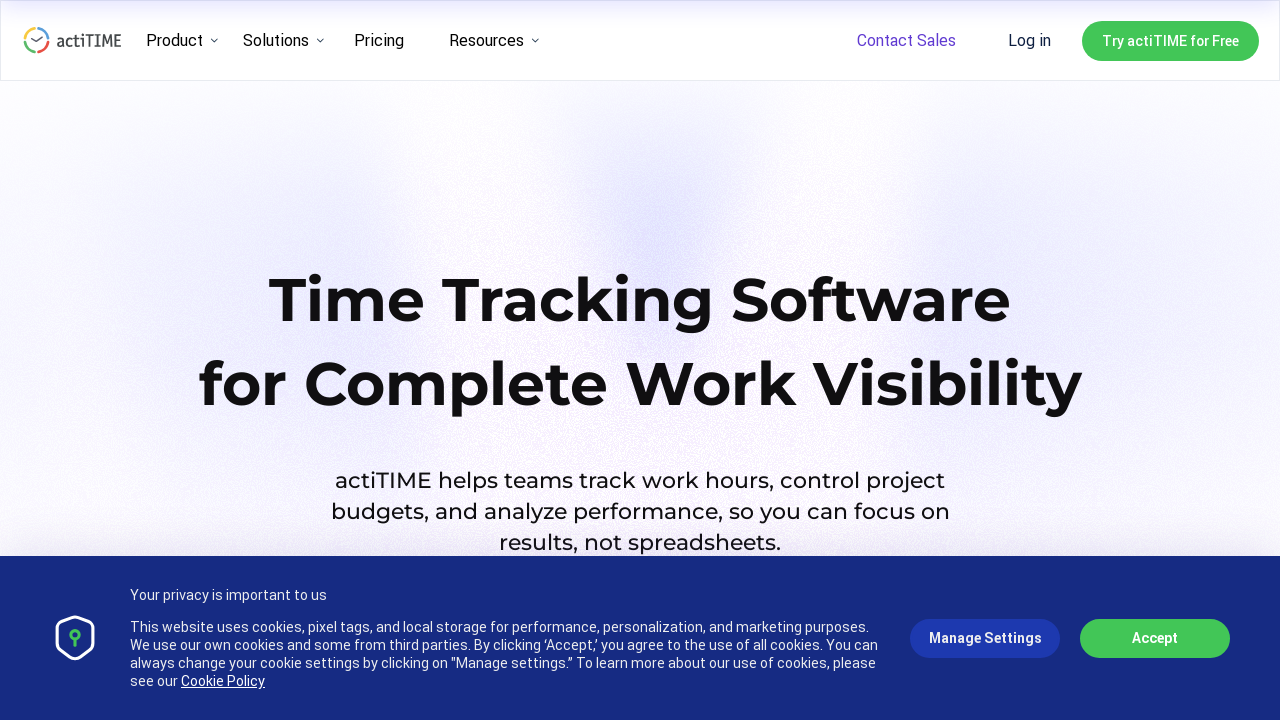

Verified footer links are present
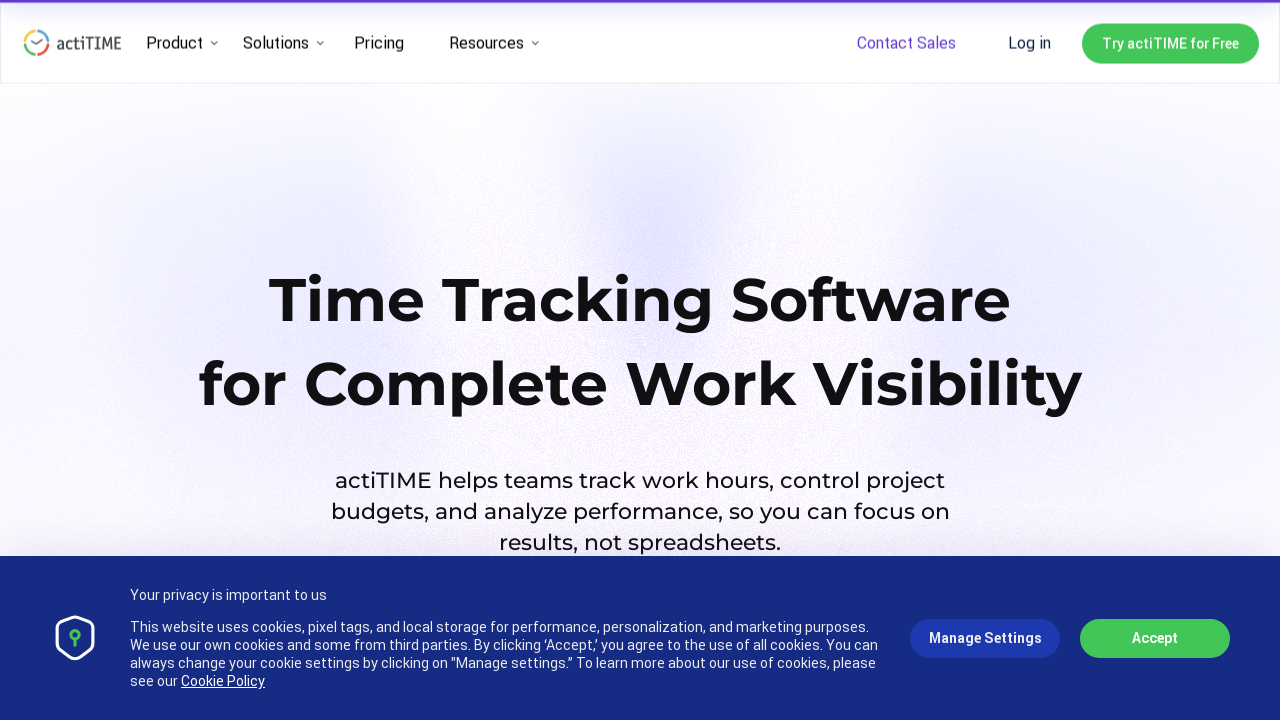

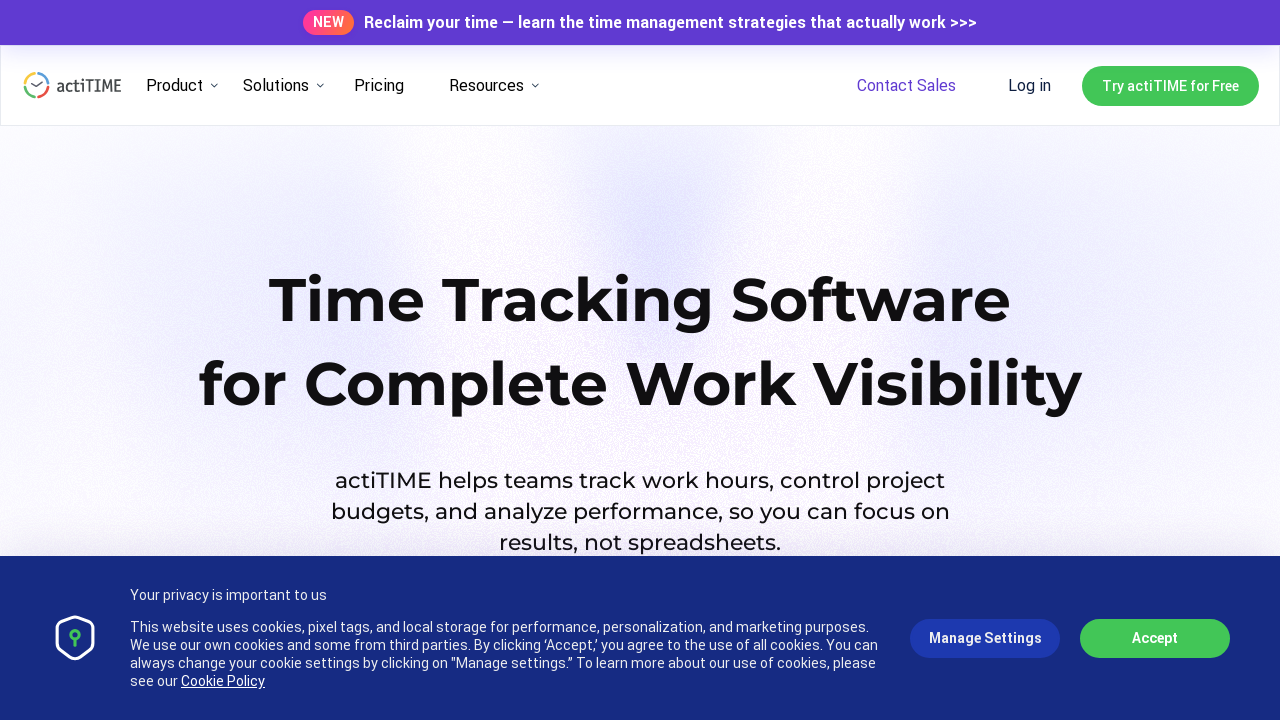